Clicks on the Careers link and waits for the popup to open

Starting URL: https://www.swiggy.com/

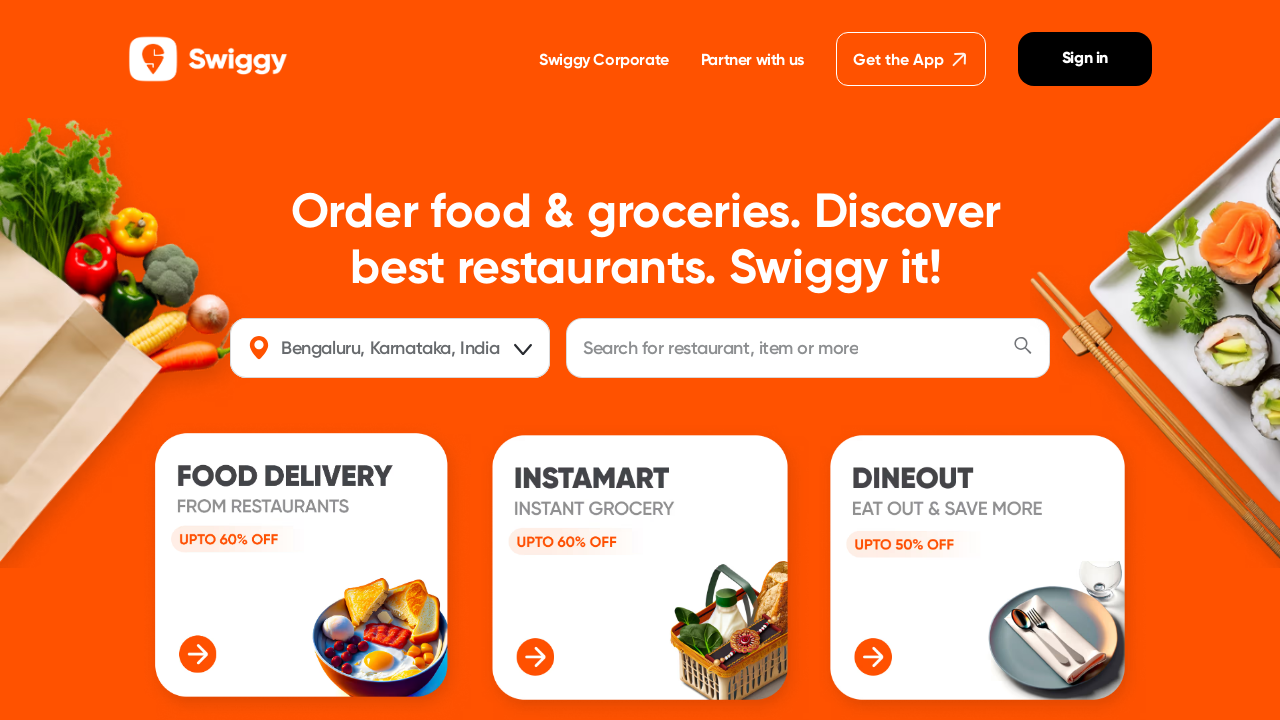

Clicked on Careers link at (495, 361) on internal:role=link[name="Careers"i]
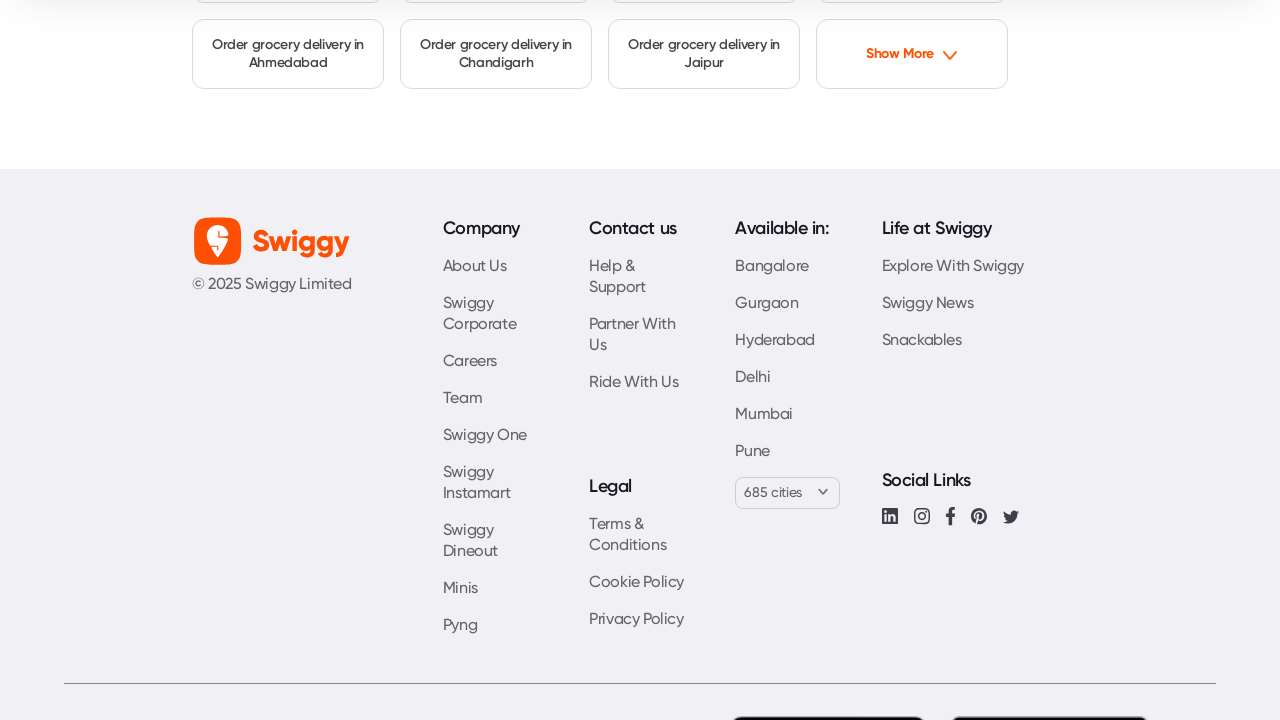

Popup opened after clicking Careers link
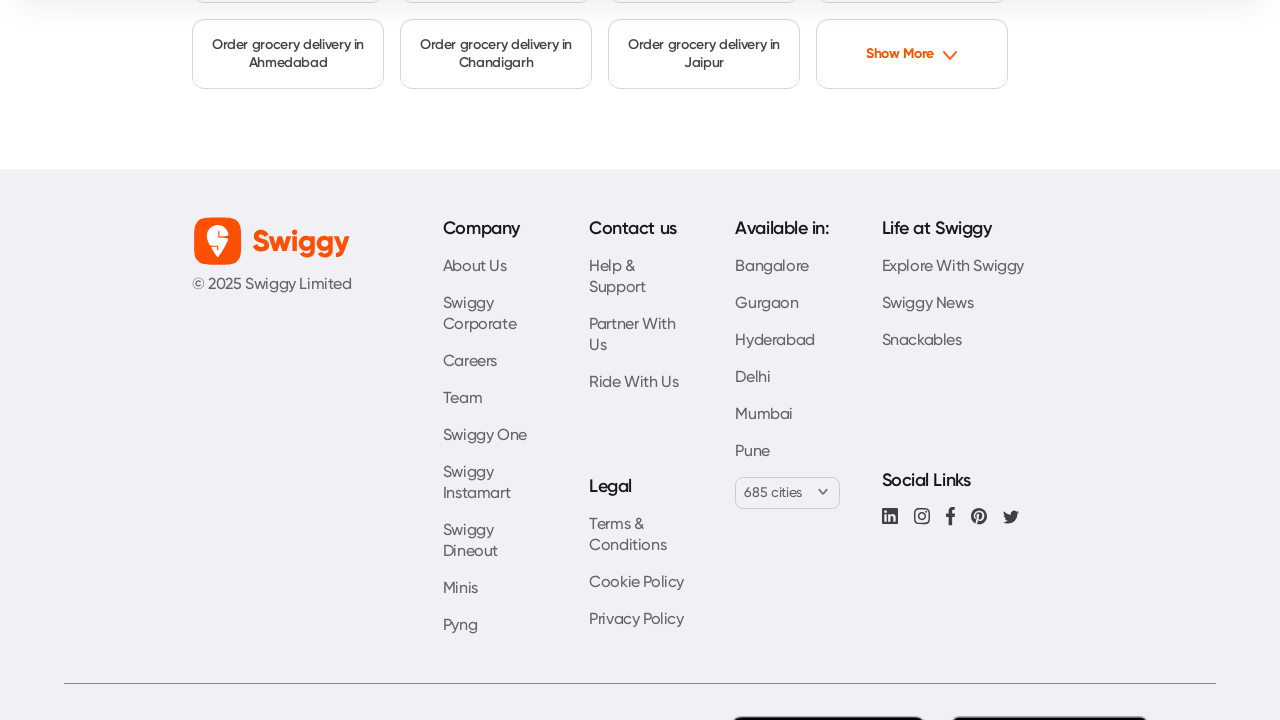

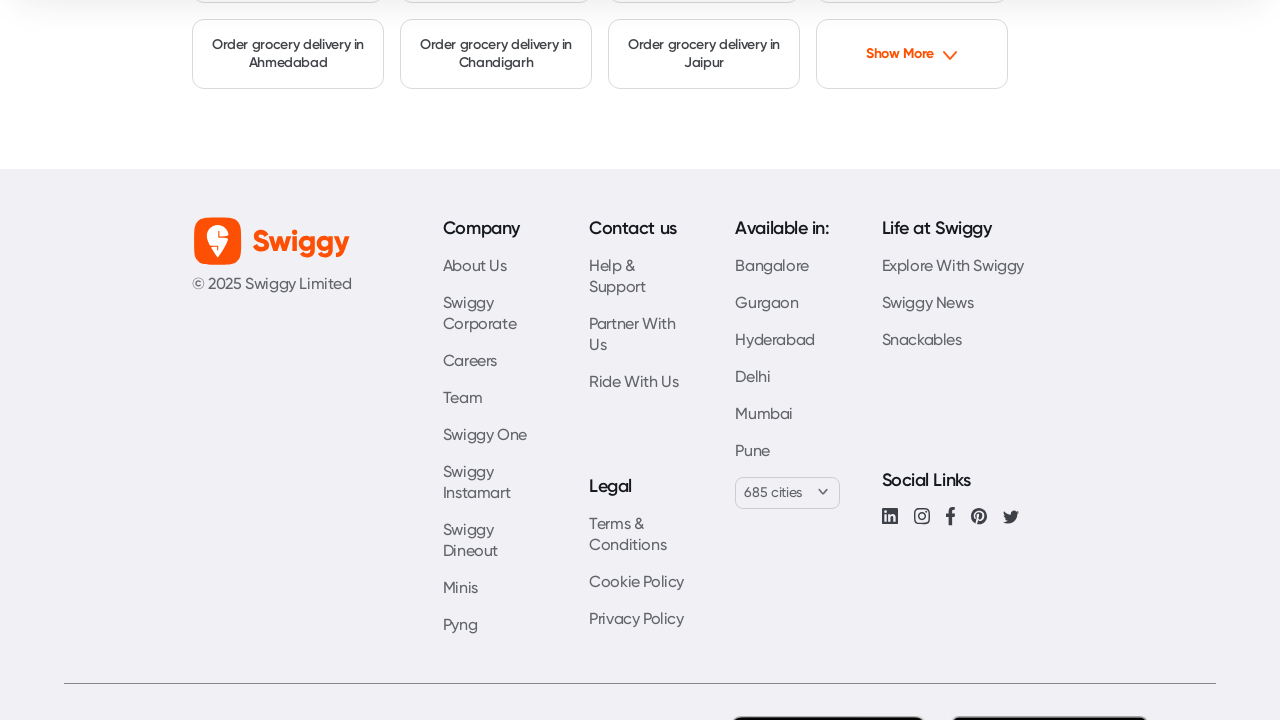